Navigates to sign in page and verifies the email field accepts input

Starting URL: https://cannatrader-frontend.vercel.app/home

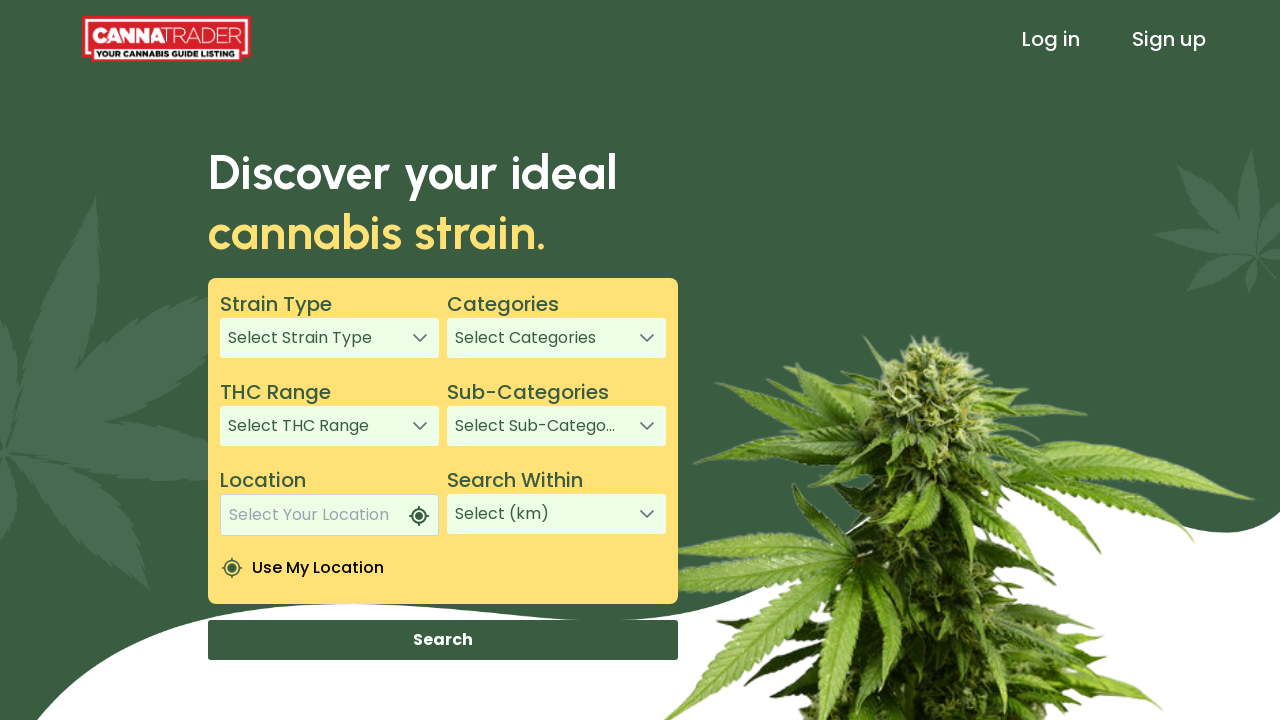

Clicked Sign In link in header at (1051, 39) on xpath=/html/body/app-root/app-header/div[1]/header/div[3]/a[1]
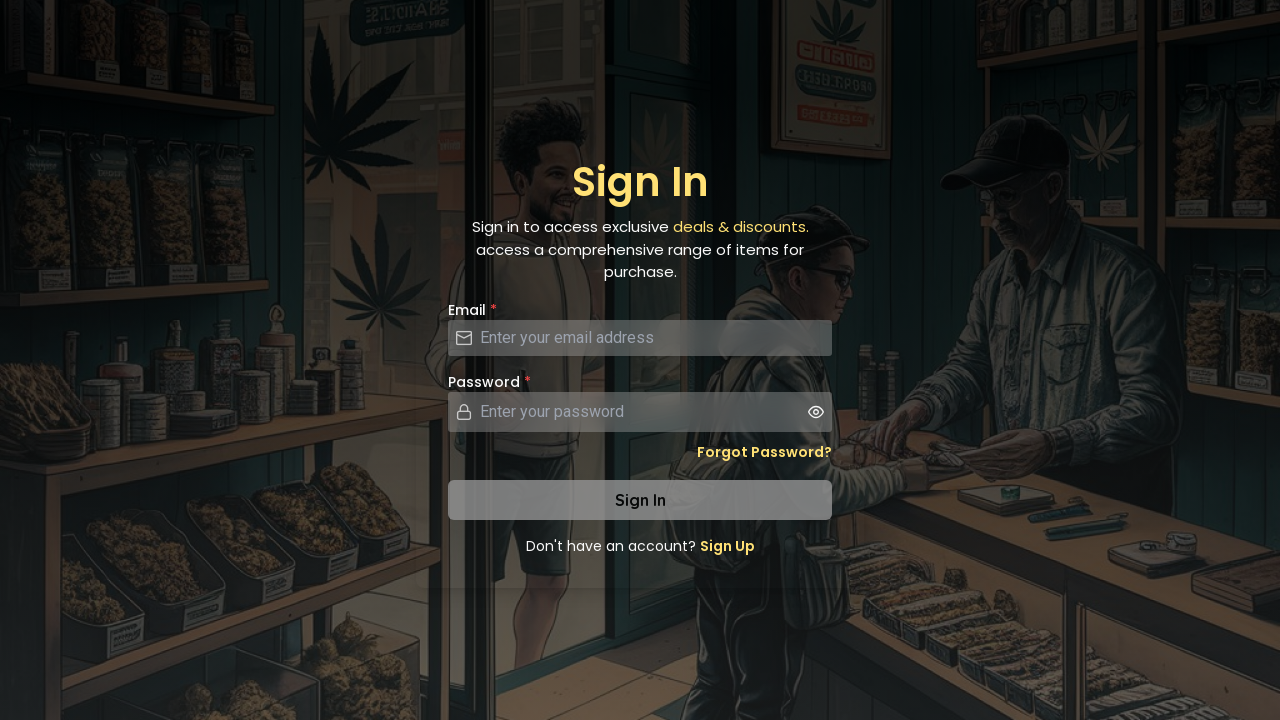

Email field loaded on sign in page
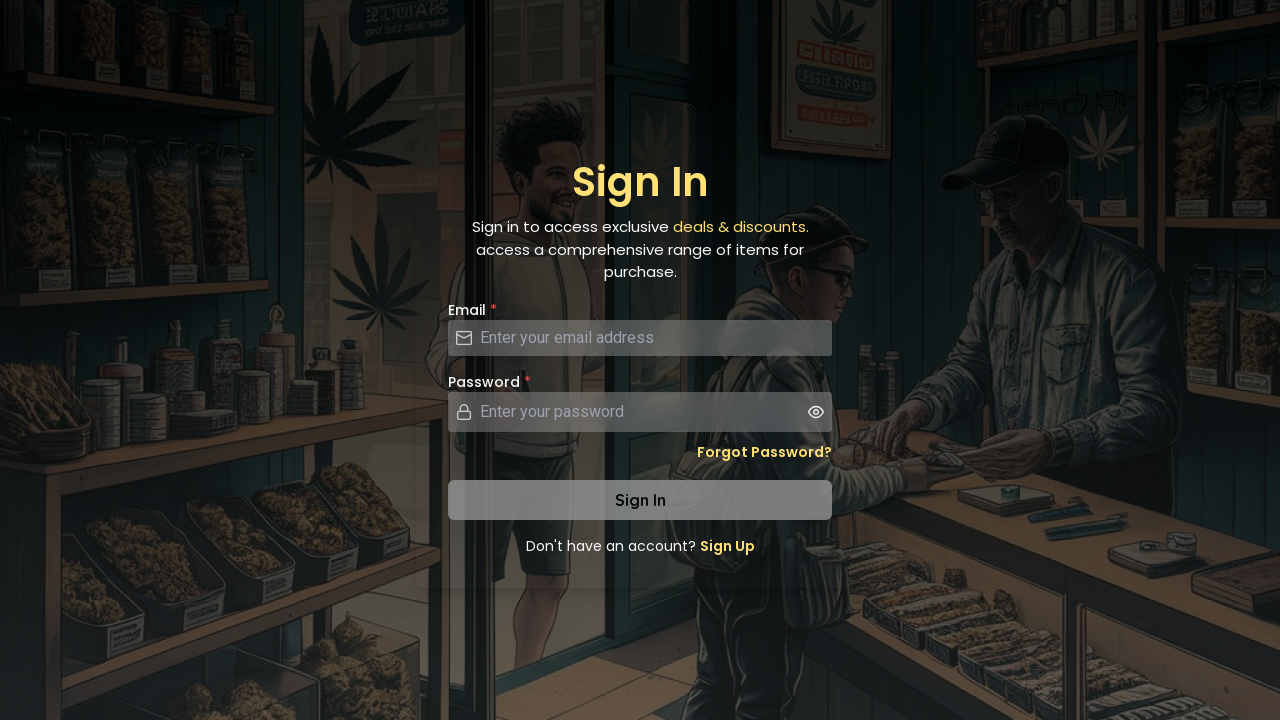

Filled email field with 'test@example.com' on #email
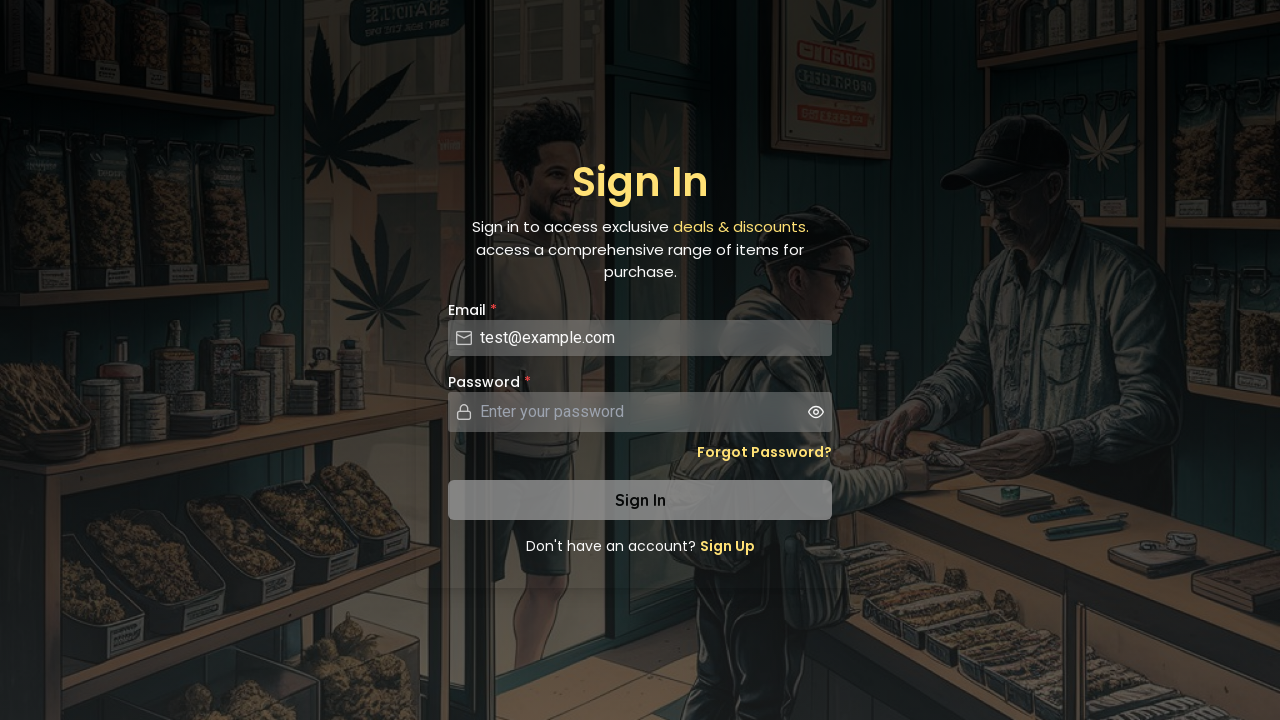

Verified email field contains 'test@example.com'
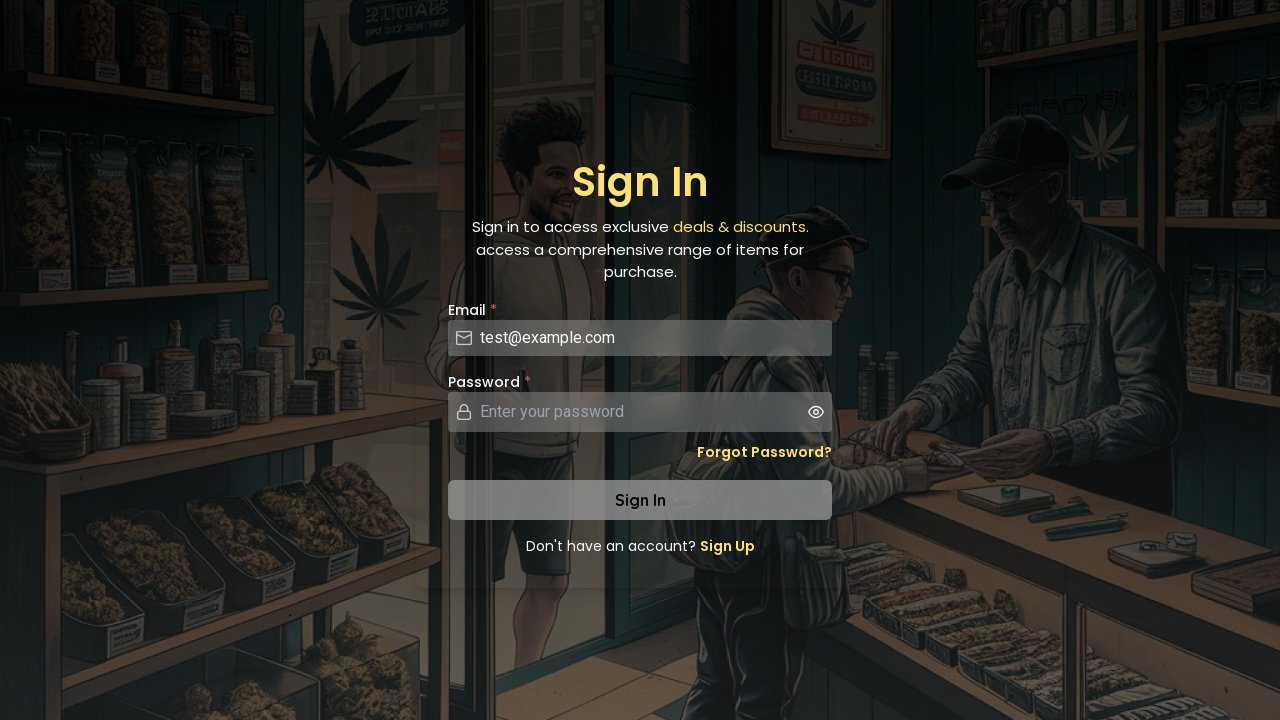

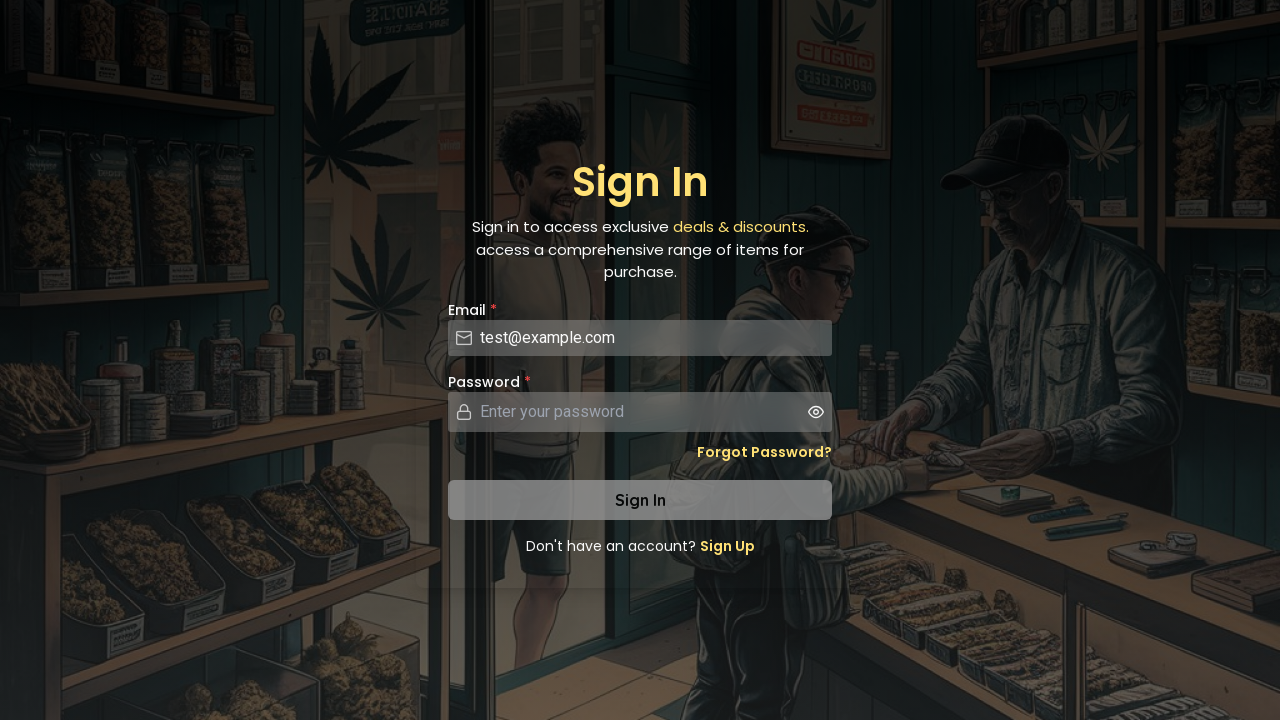